Tests various button interactions on LeafGround practice site including clicking buttons, checking if buttons are enabled/disabled, hovering over buttons to verify color change, clicking image buttons, and interacting with hidden buttons.

Starting URL: https://leafground.com/button.xhtml

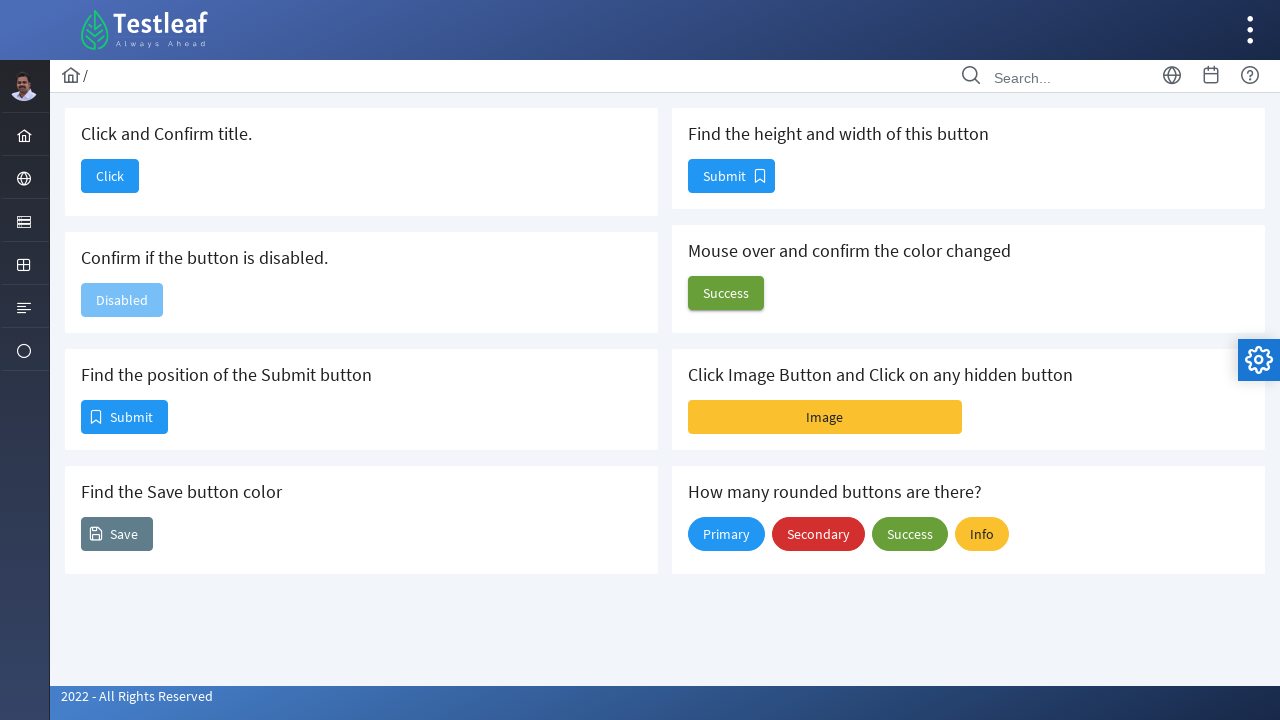

Clicked the first button to verify navigation at (110, 176) on button[name='j_idt88:j_idt90']
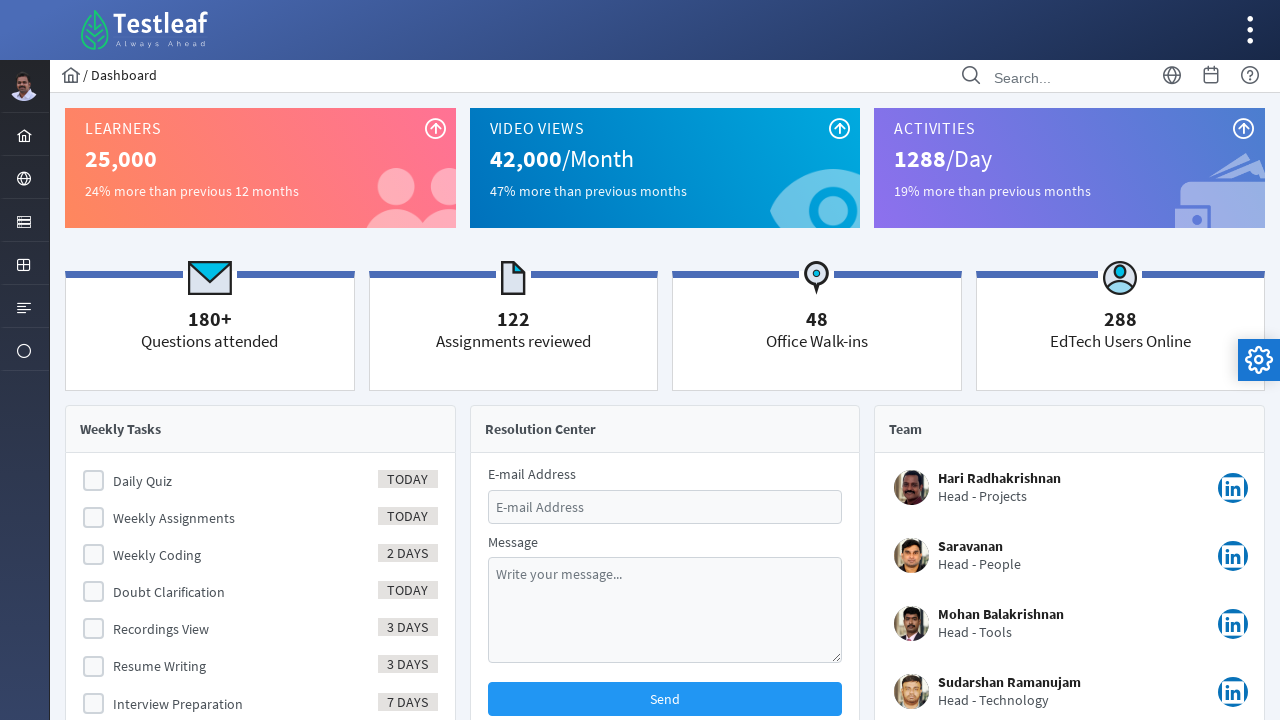

Navigated back to the buttons page
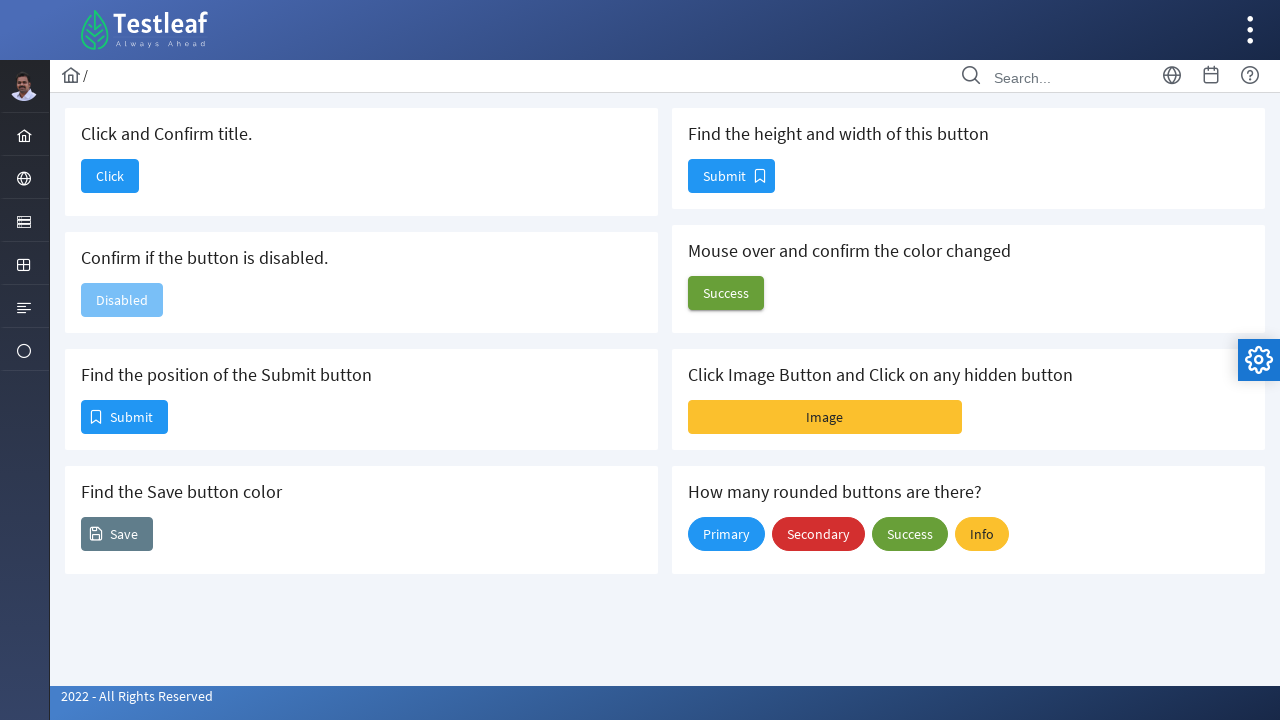

Waited for disabled button to load after navigation
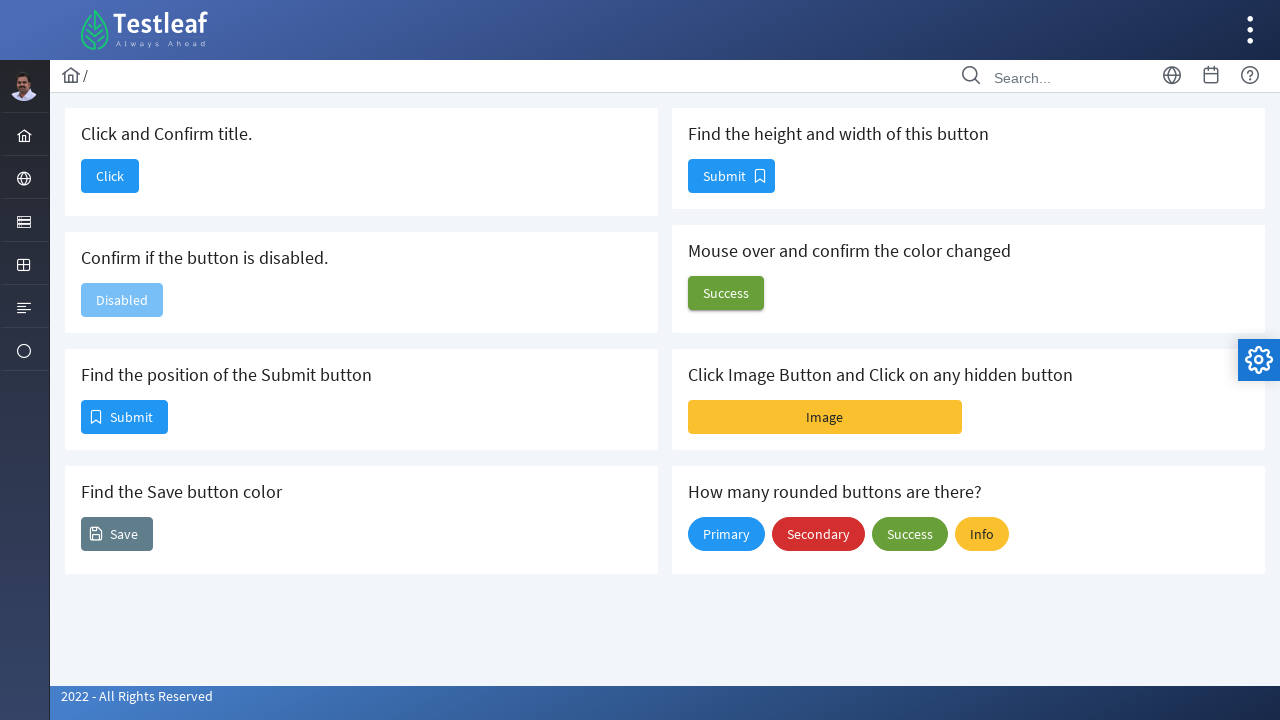

Located and verified disabled button exists
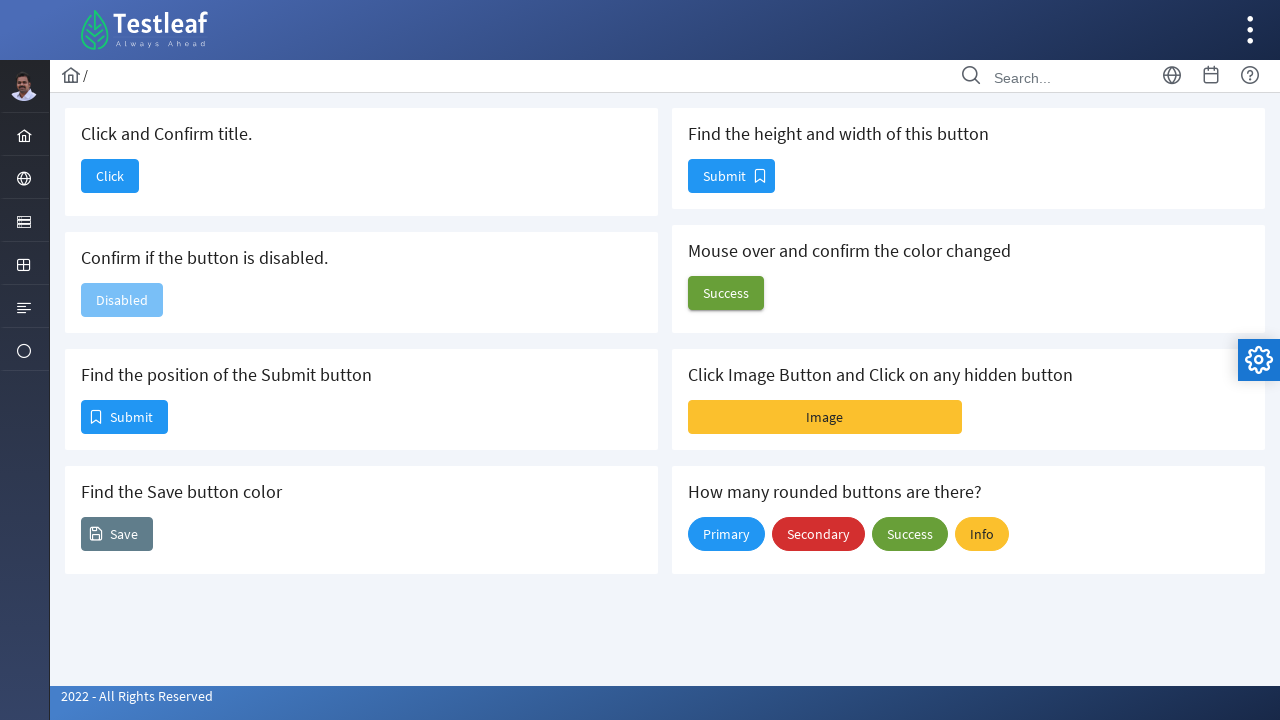

Located and verified Submit button
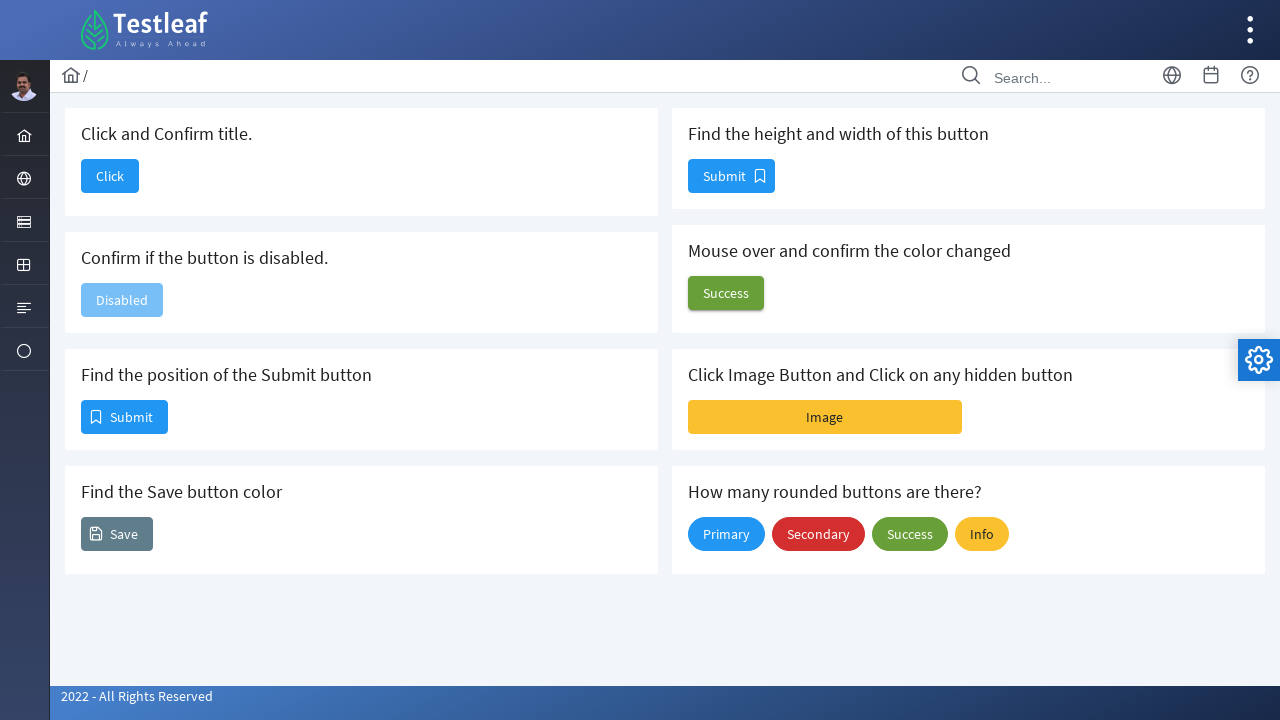

Located and verified Save button
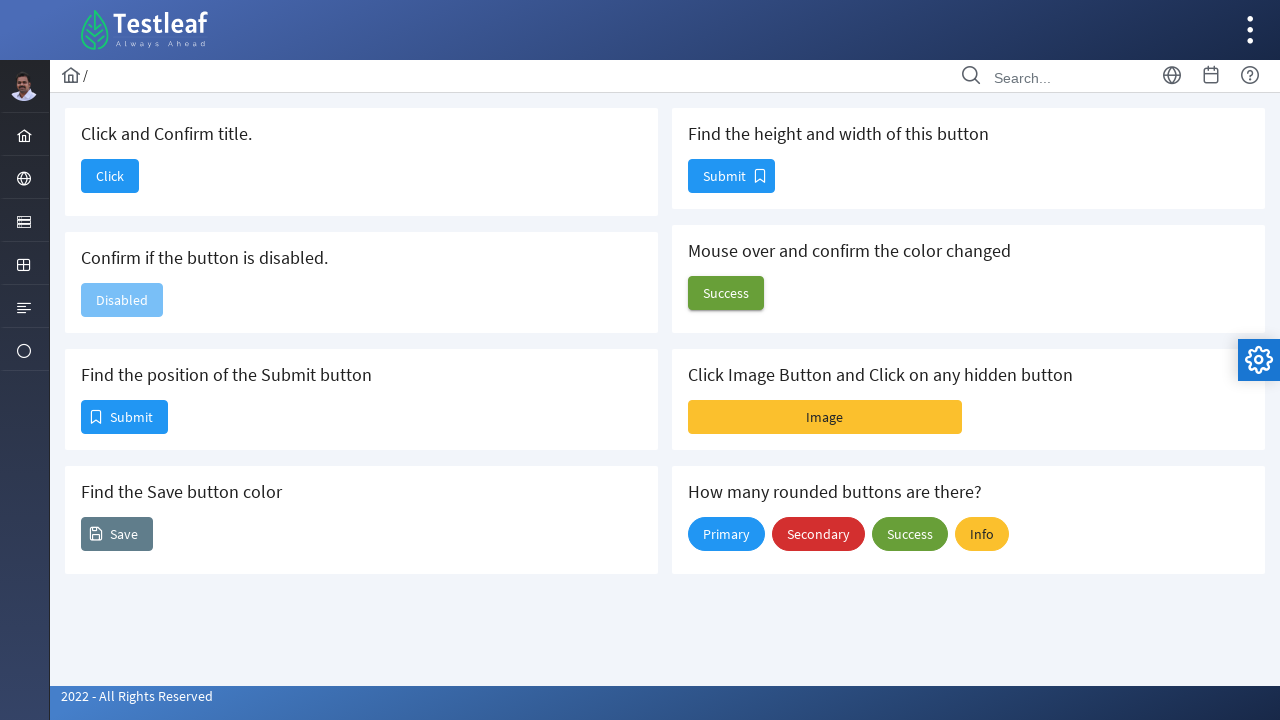

Located and verified Size button
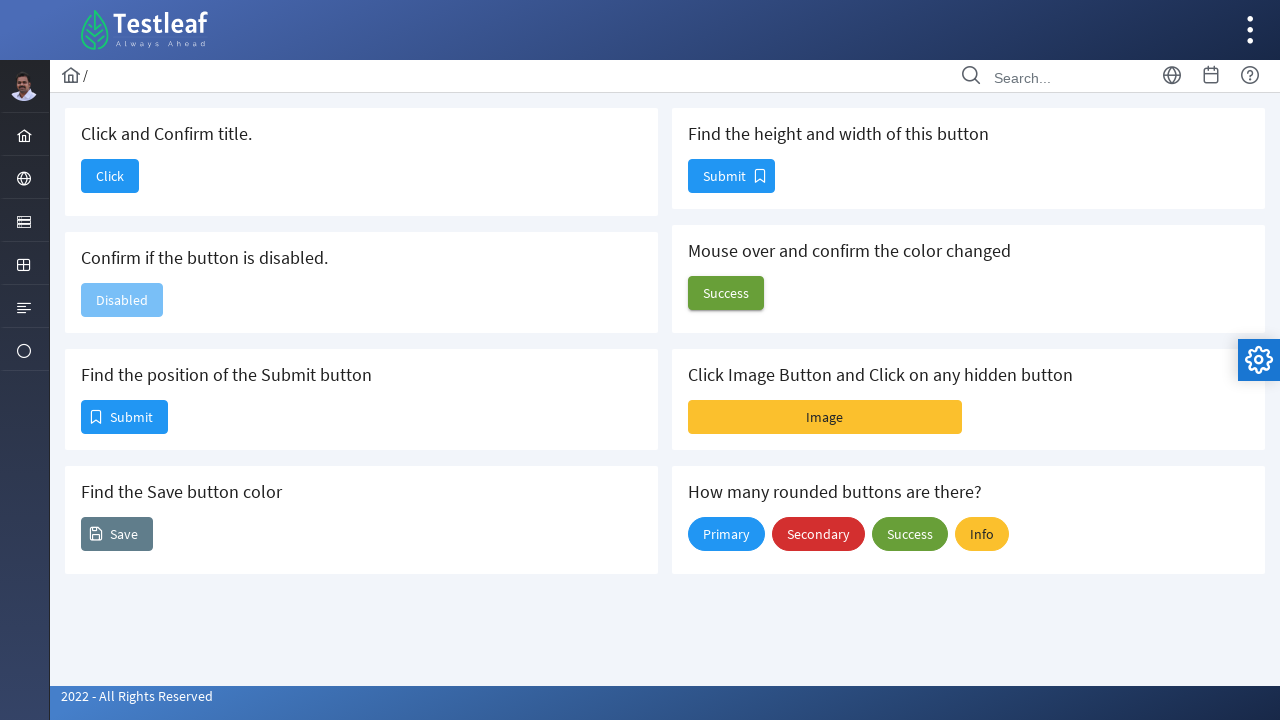

Hovered over Success button to verify color change at (726, 293) on button[name='j_idt88:j_idt100']
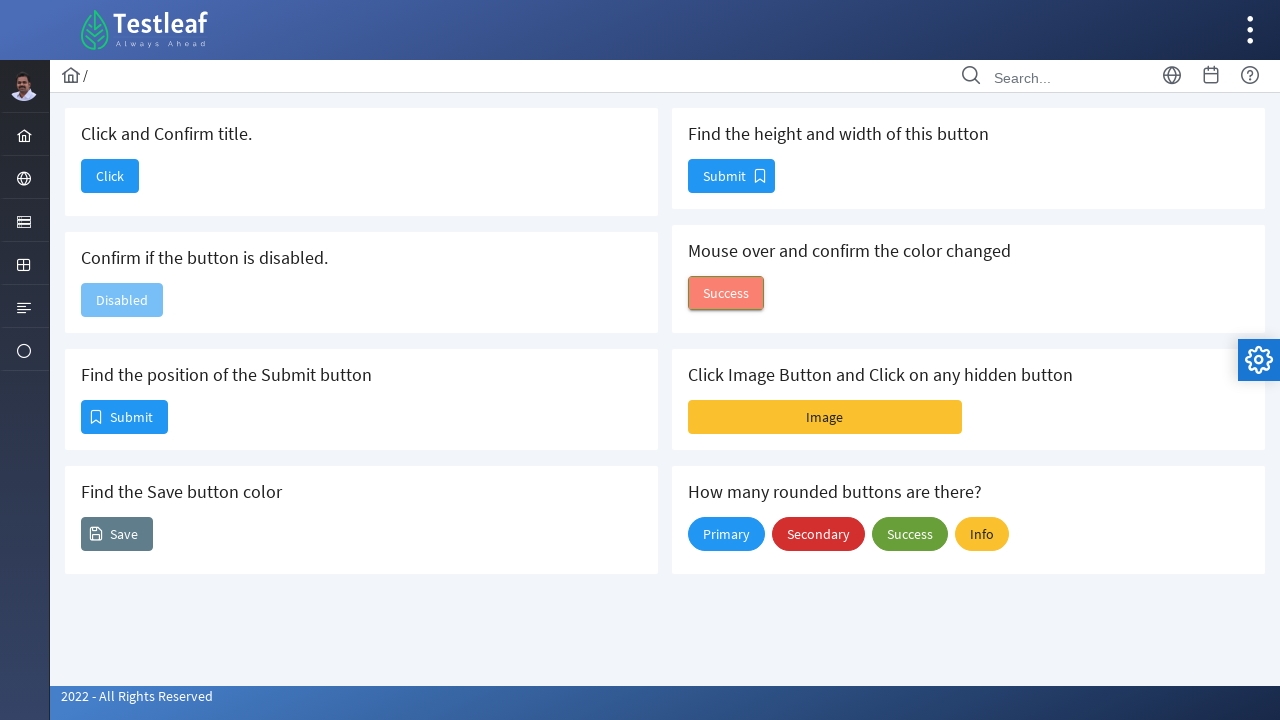

Clicked the Image Button at (825, 417) on button[name='j_idt88:j_idt102:imageBtn']
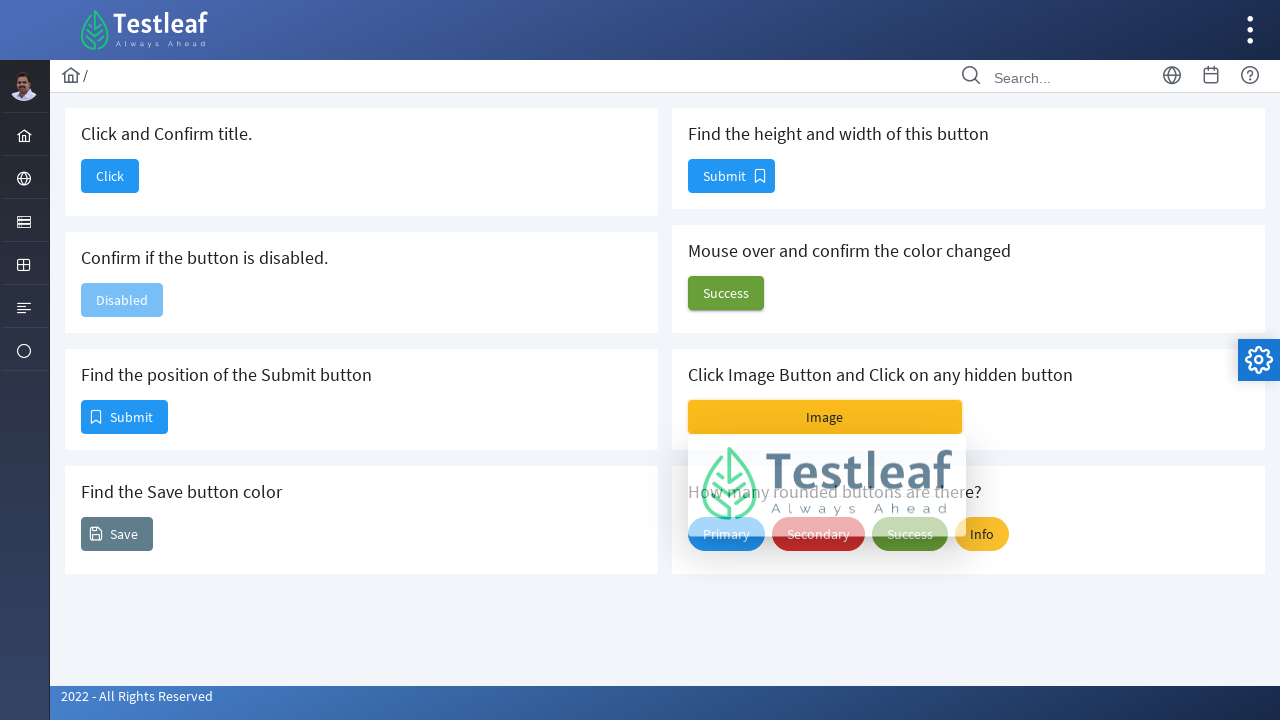

Waited for animation/loading to complete
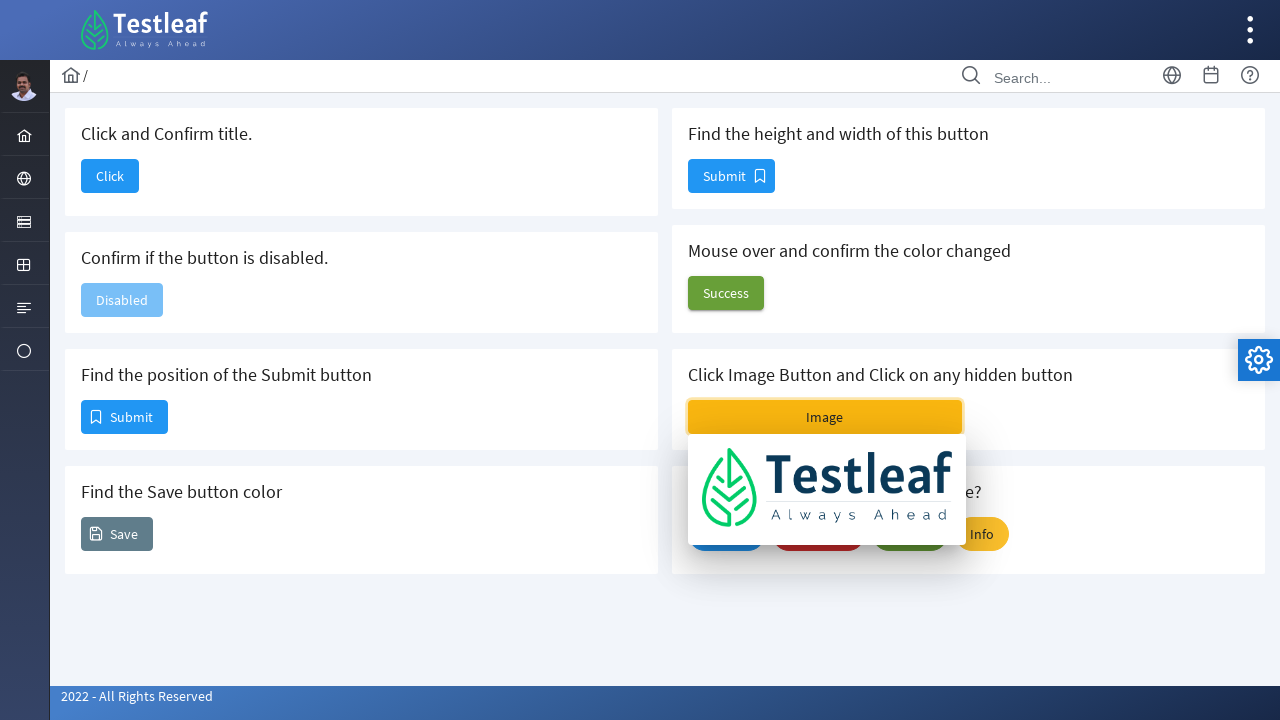

Clicked the Image Button again at (825, 417) on button[name='j_idt88:j_idt102:imageBtn']
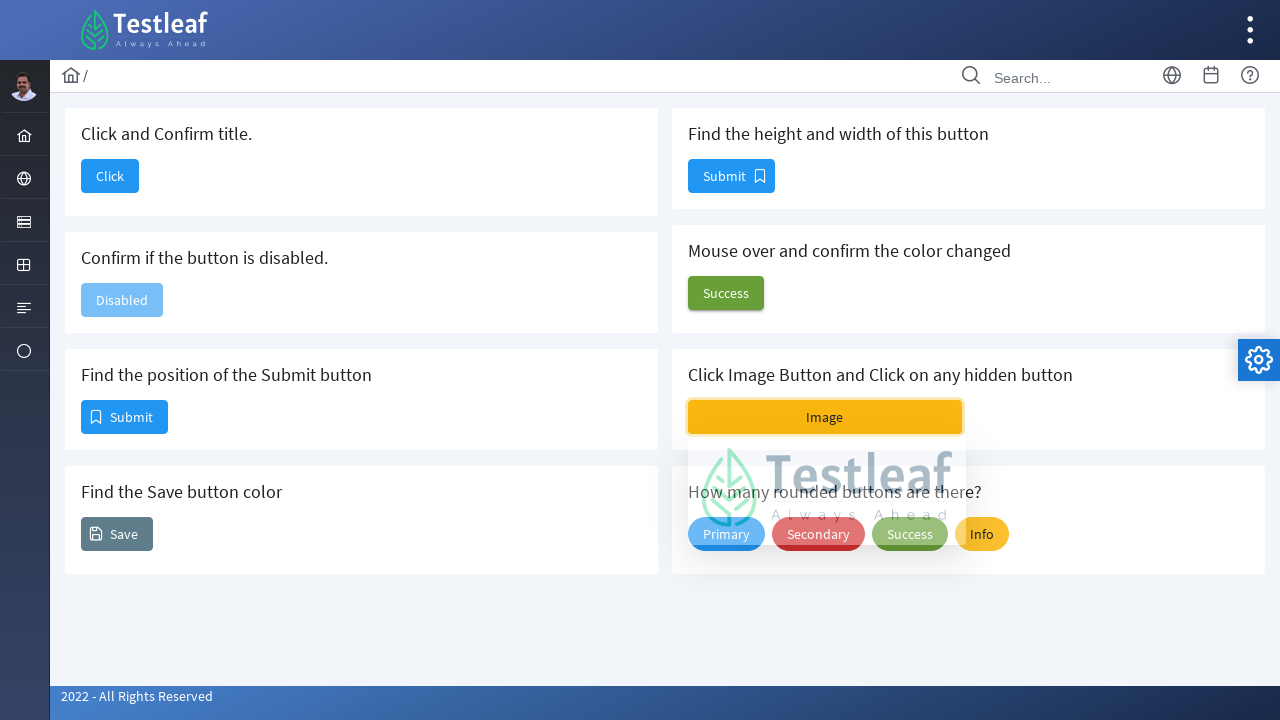

Hidden button became visible
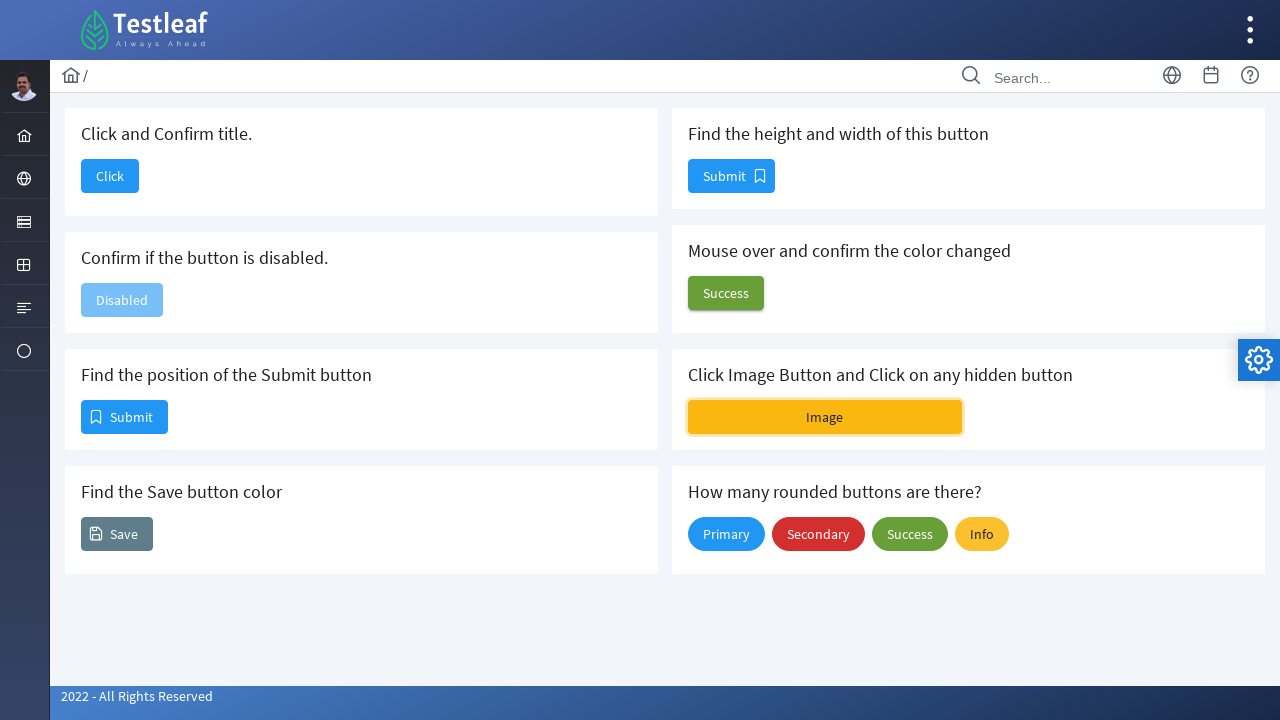

Clicked the hidden button after it became visible at (818, 534) on button[name='j_idt88:j_idt108']
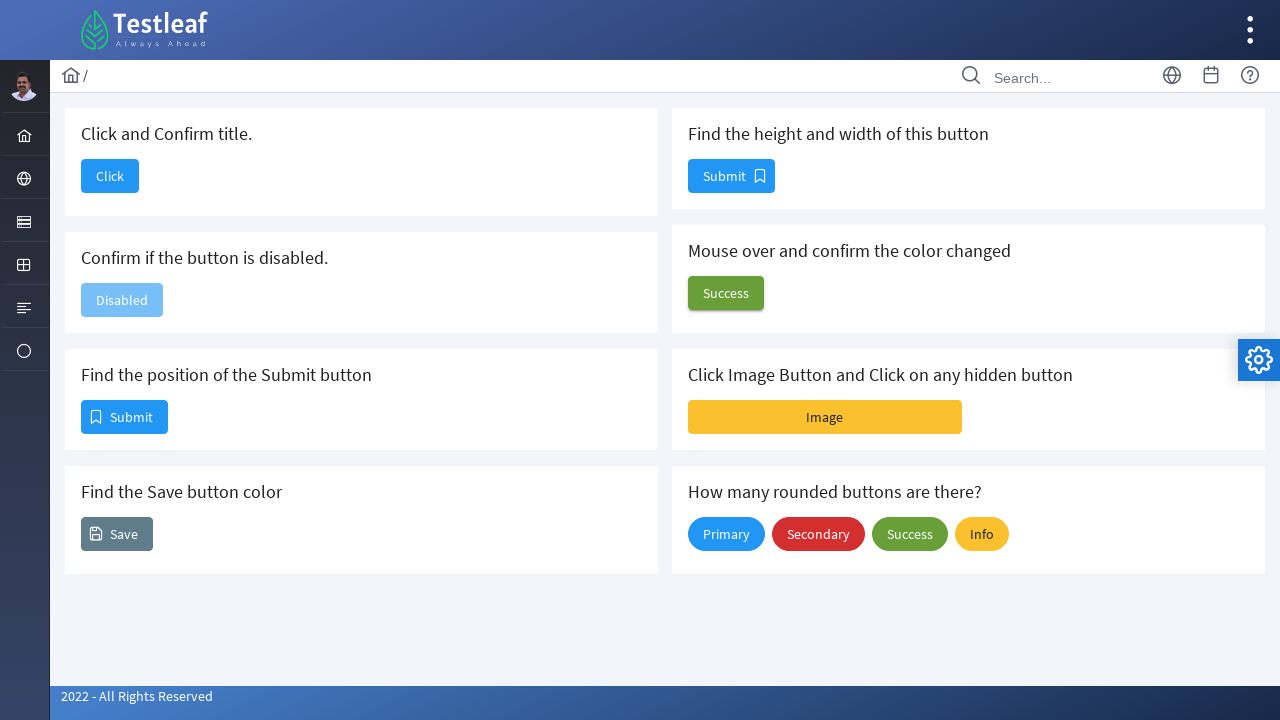

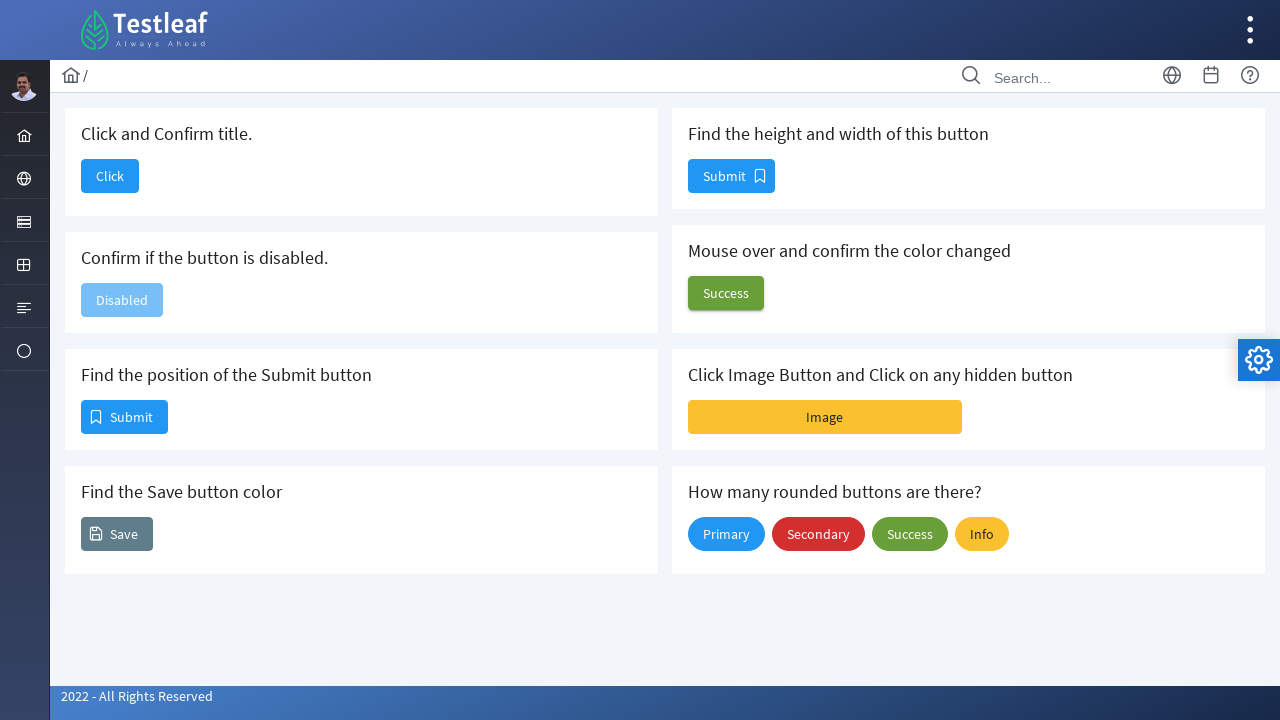